Tests the search functionality on BigBasket website by searching for "mangoes" and verifying product results are displayed

Starting URL: https://www.bigbasket.com/

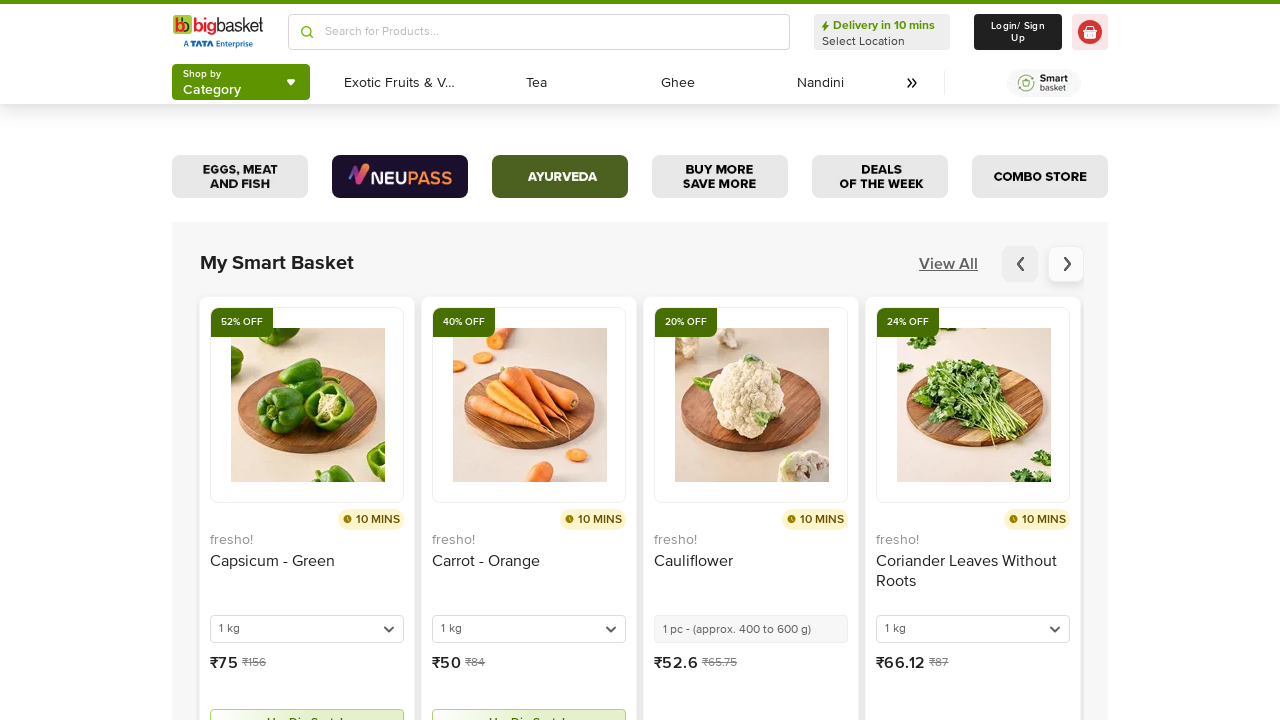

Filled search box with 'mangoes' on input[placeholder='Search for Products...']
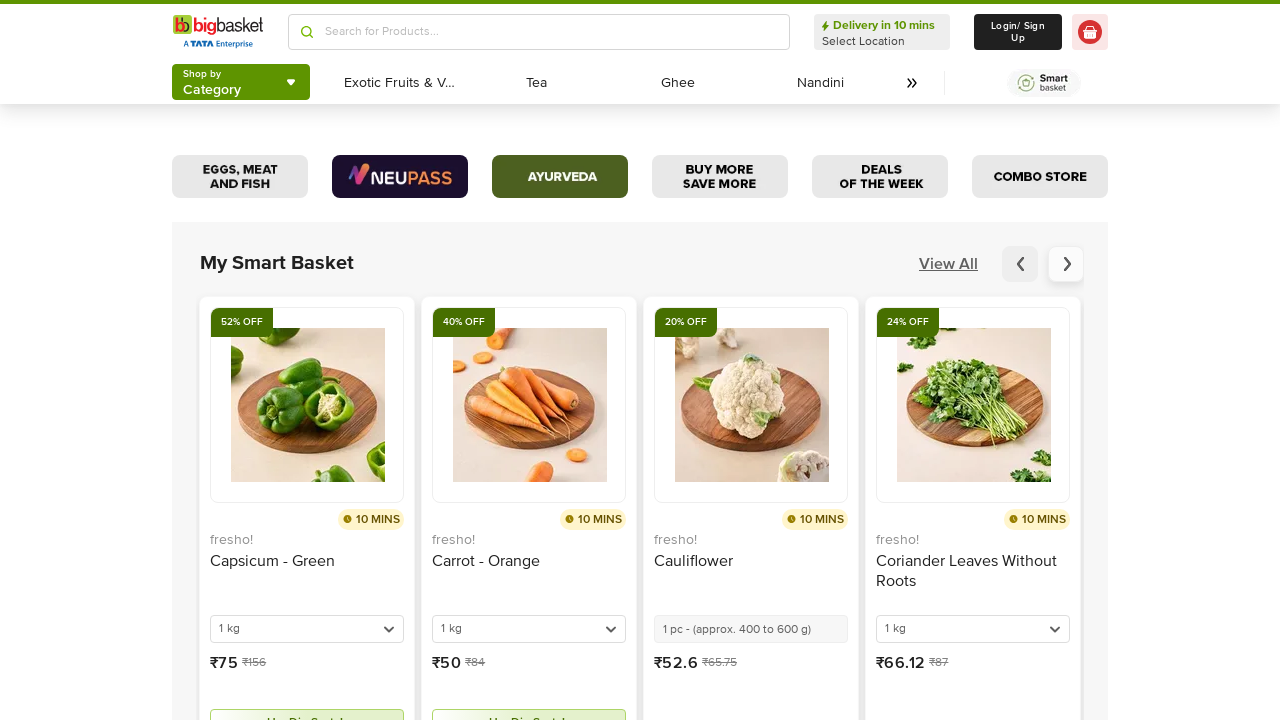

Pressed Enter to submit search for mangoes on input[placeholder='Search for Products...']
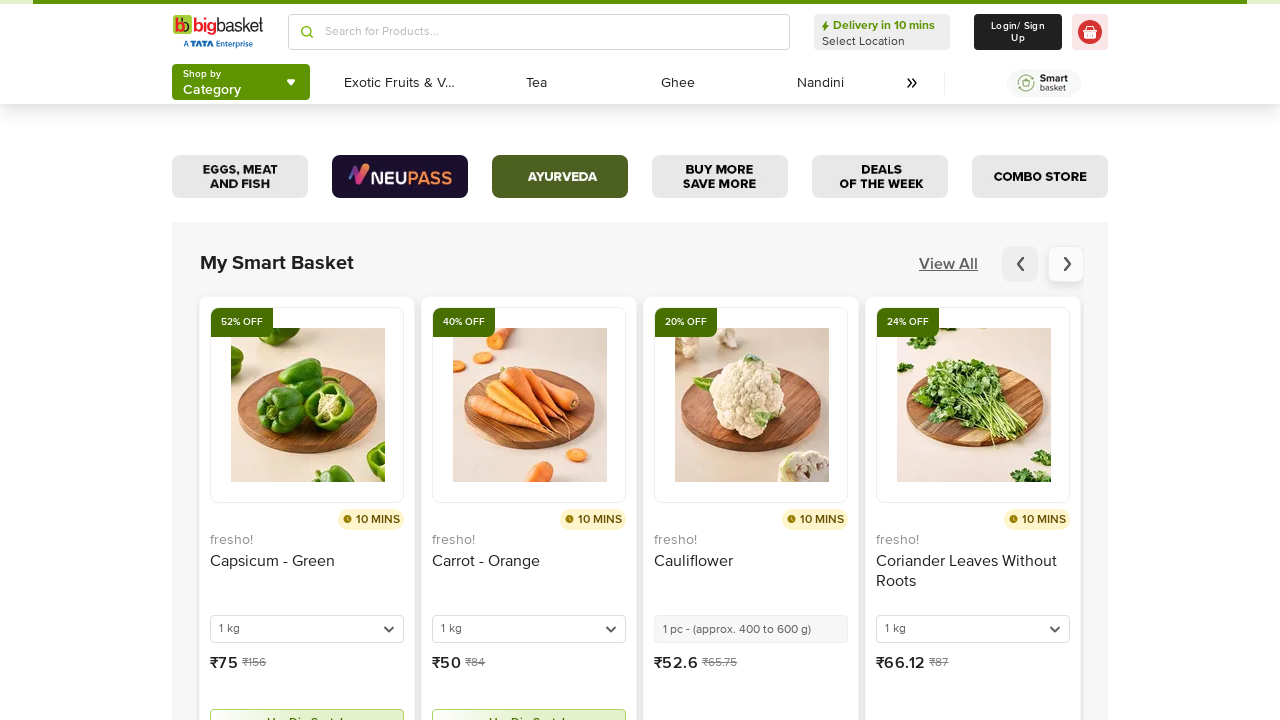

Search results loaded and product links are visible
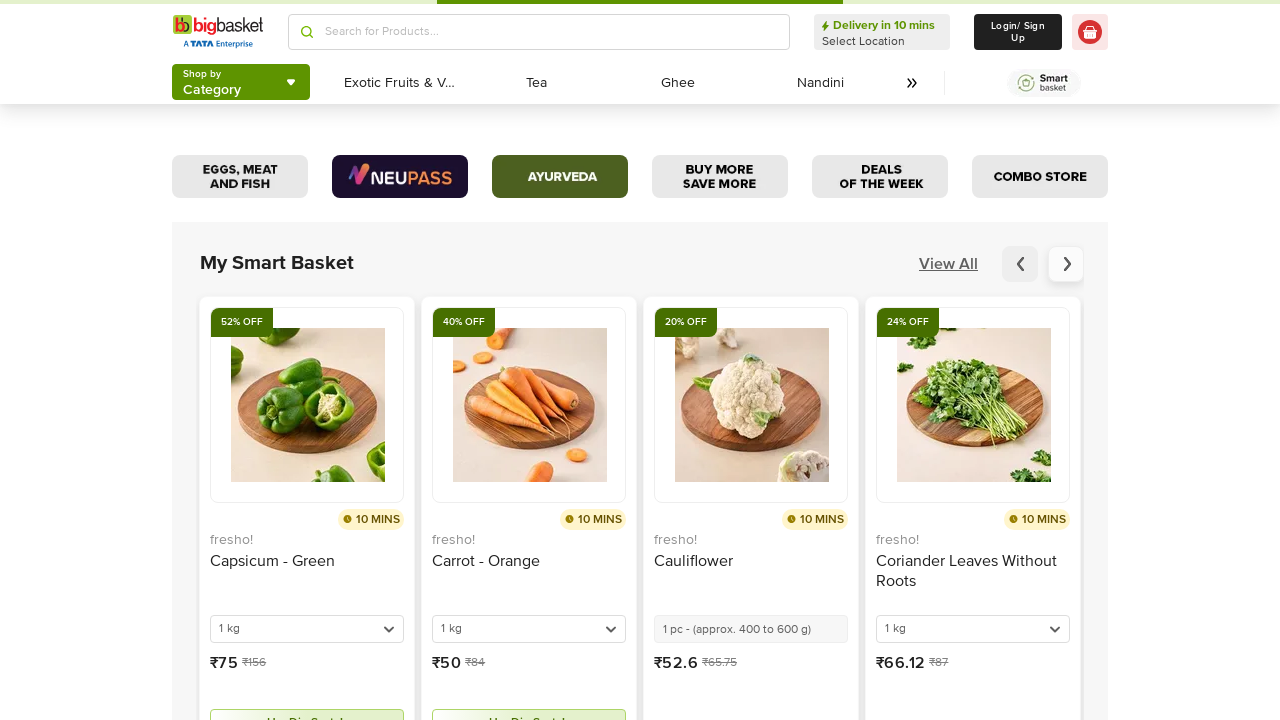

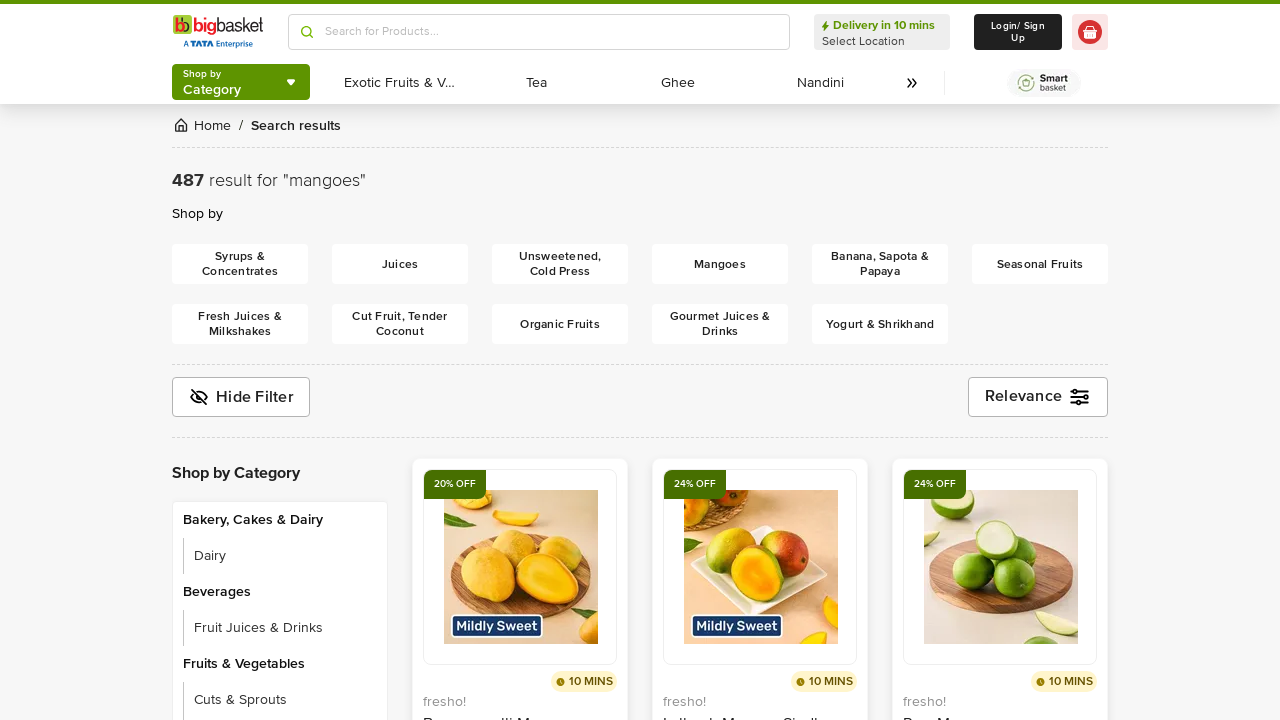